Tests navigation to the home page from the history page by clicking the menu toggle and then the home button link.

Starting URL: https://katalon-demo-cura.herokuapp.com/history.php#history

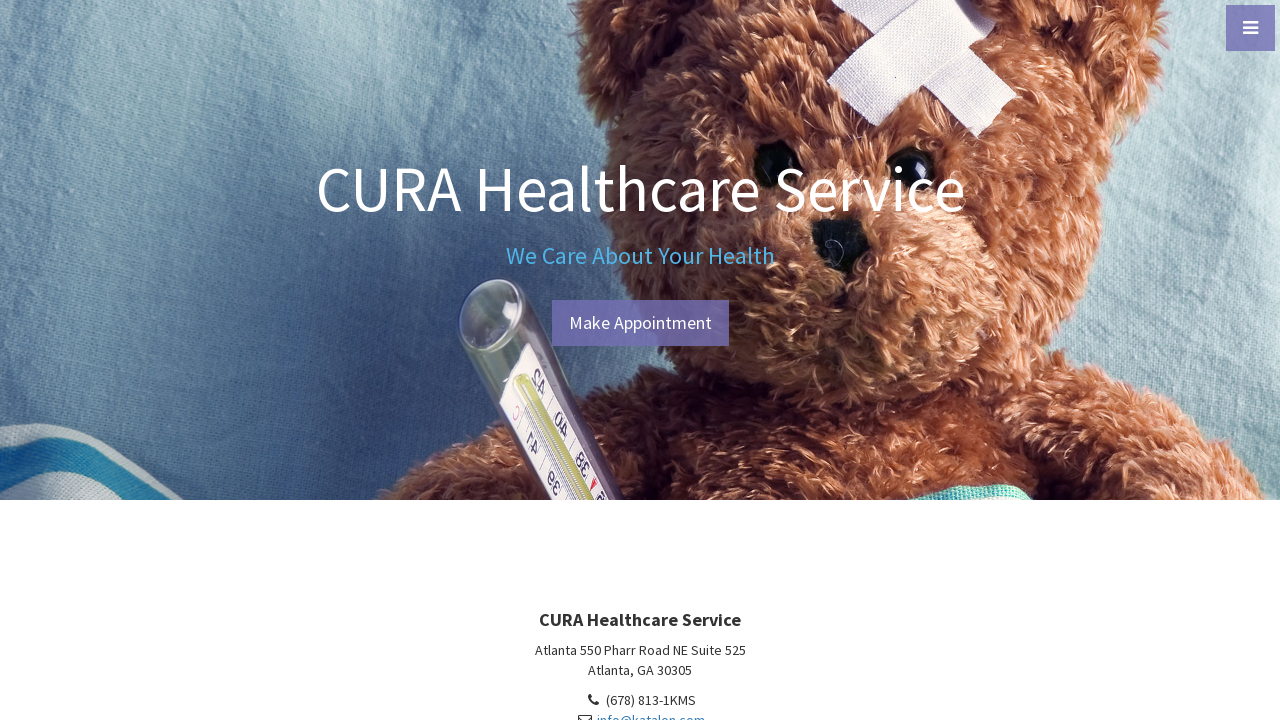

Clicked menu toggle button at (1250, 28) on .btn-dark.btn-lg.toggle
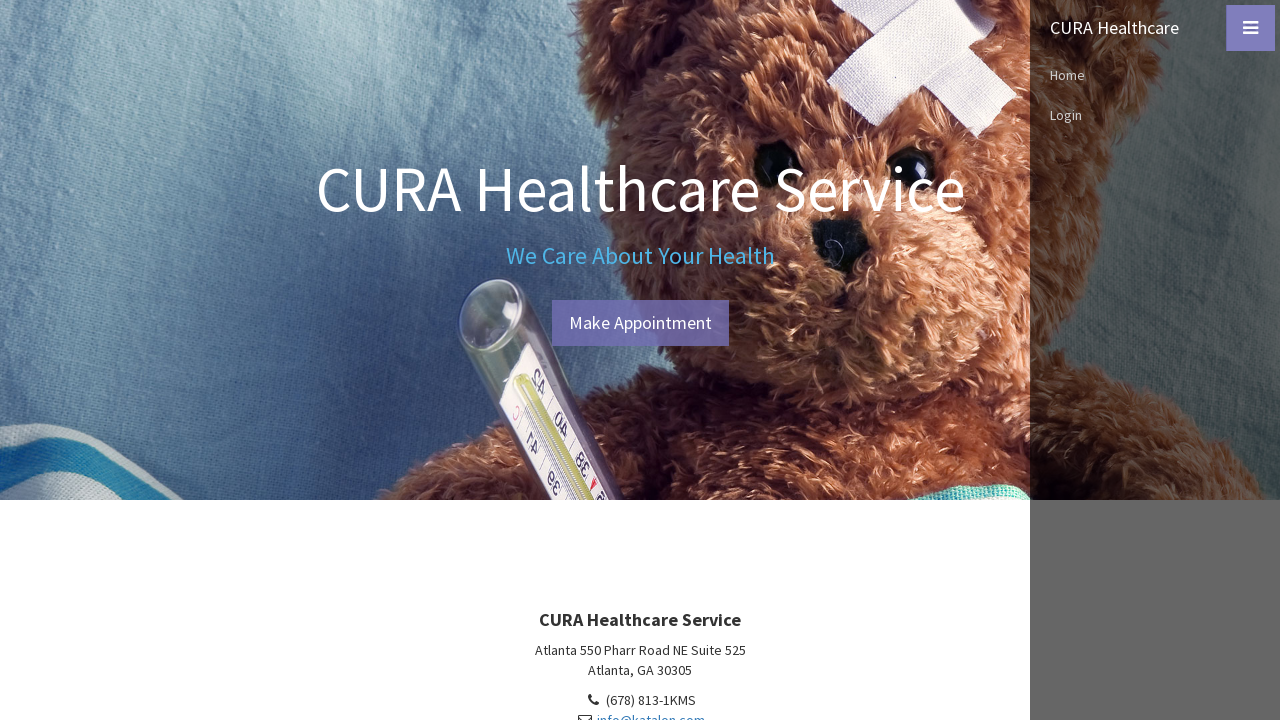

Clicked home button link in navigation menu at (1155, 28) on nav ul li:nth-child(2) a
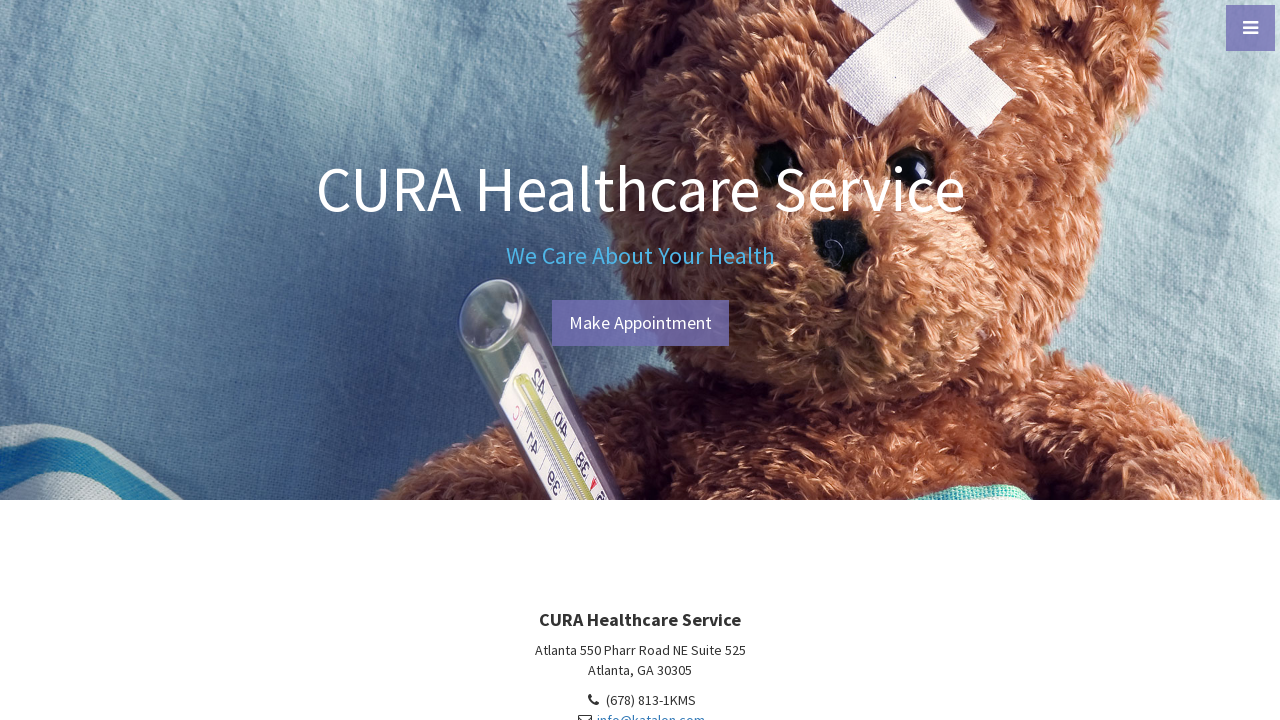

Verified navigation to home page
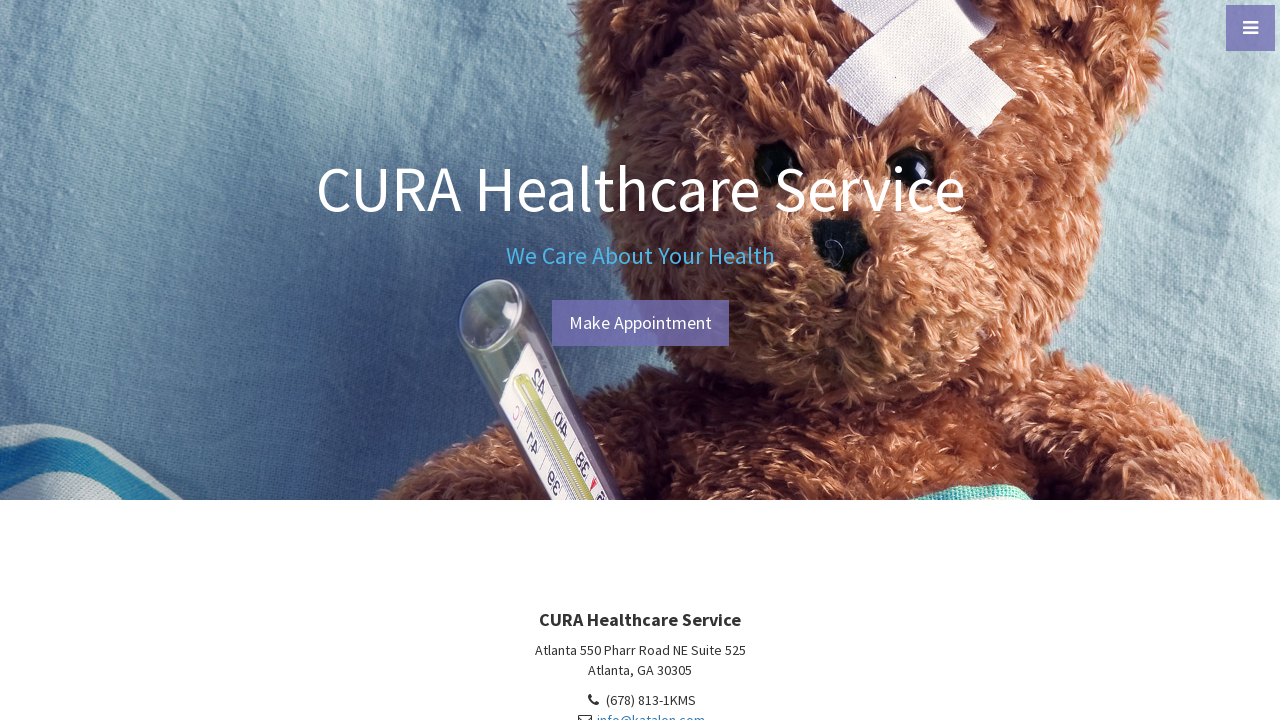

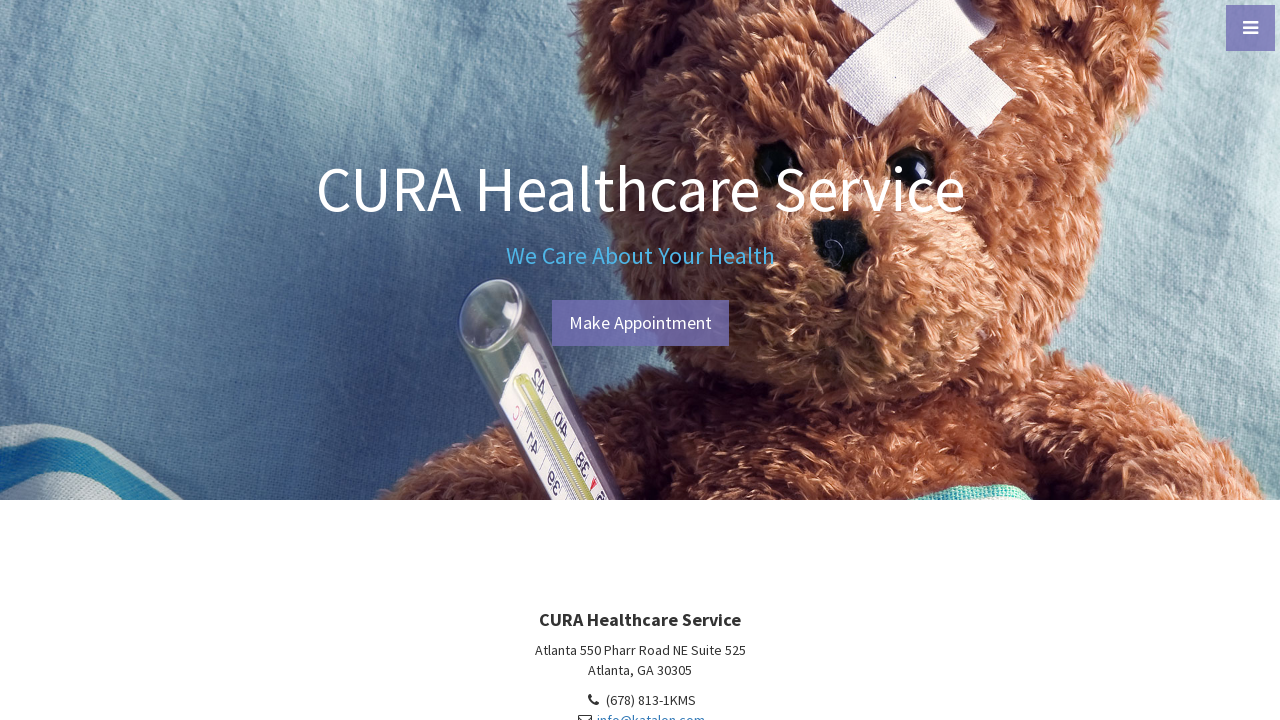